Tests the old-style select dropdown menu by selecting colors using three different methods (by index, by value, and by visible text) and validates each selection shows the correct option.

Starting URL: https://demoqa.com/select-menu

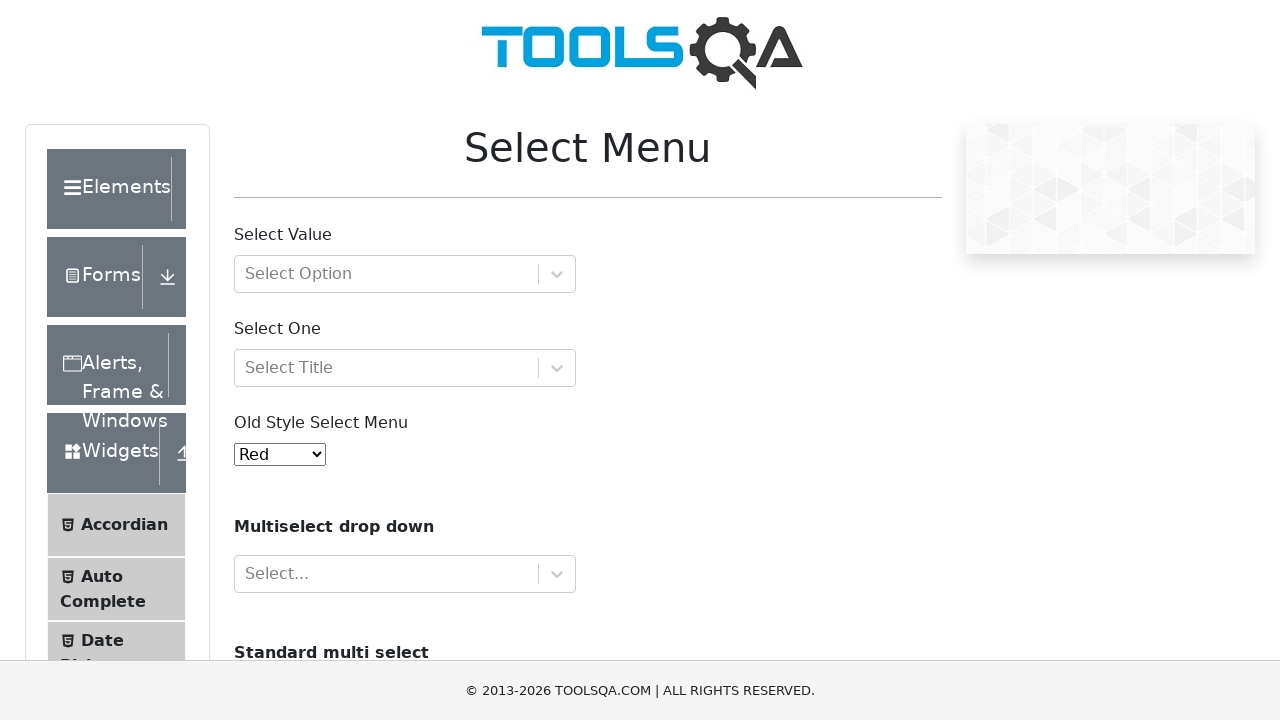

Old-style select dropdown menu loaded
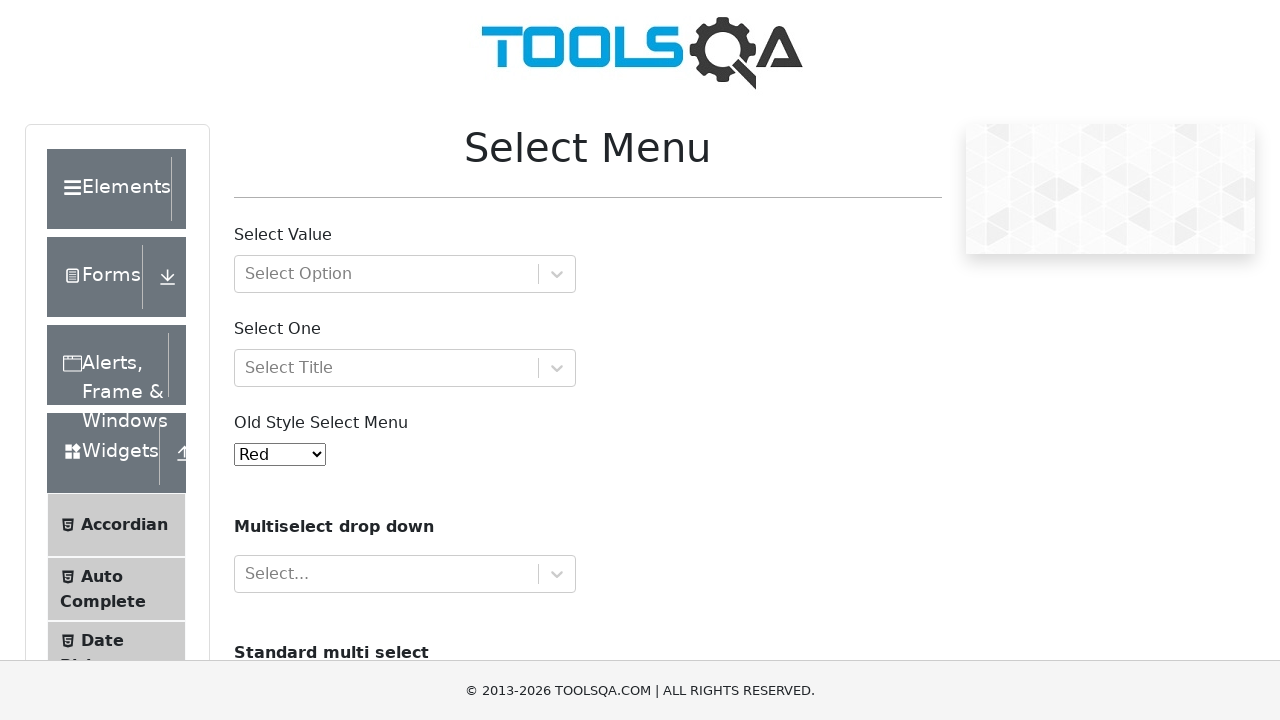

Selected Yellow color by index (3) on select#oldSelectMenu
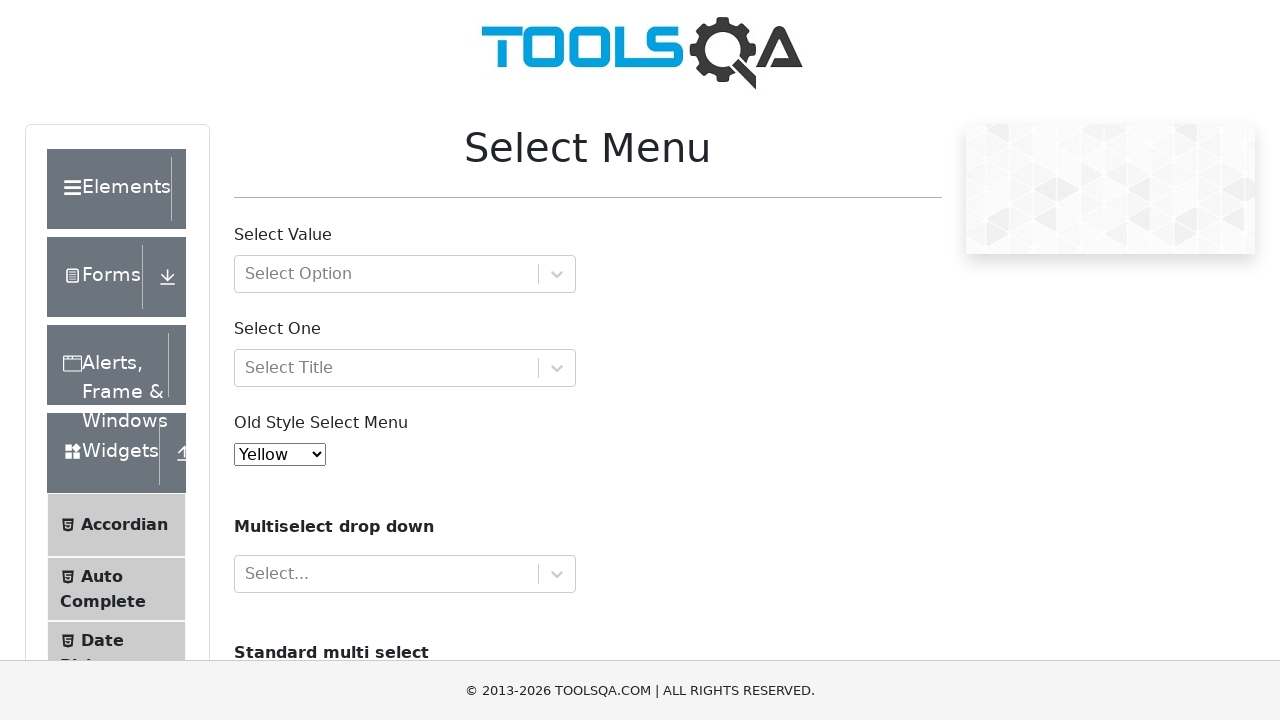

Retrieved selected dropdown value
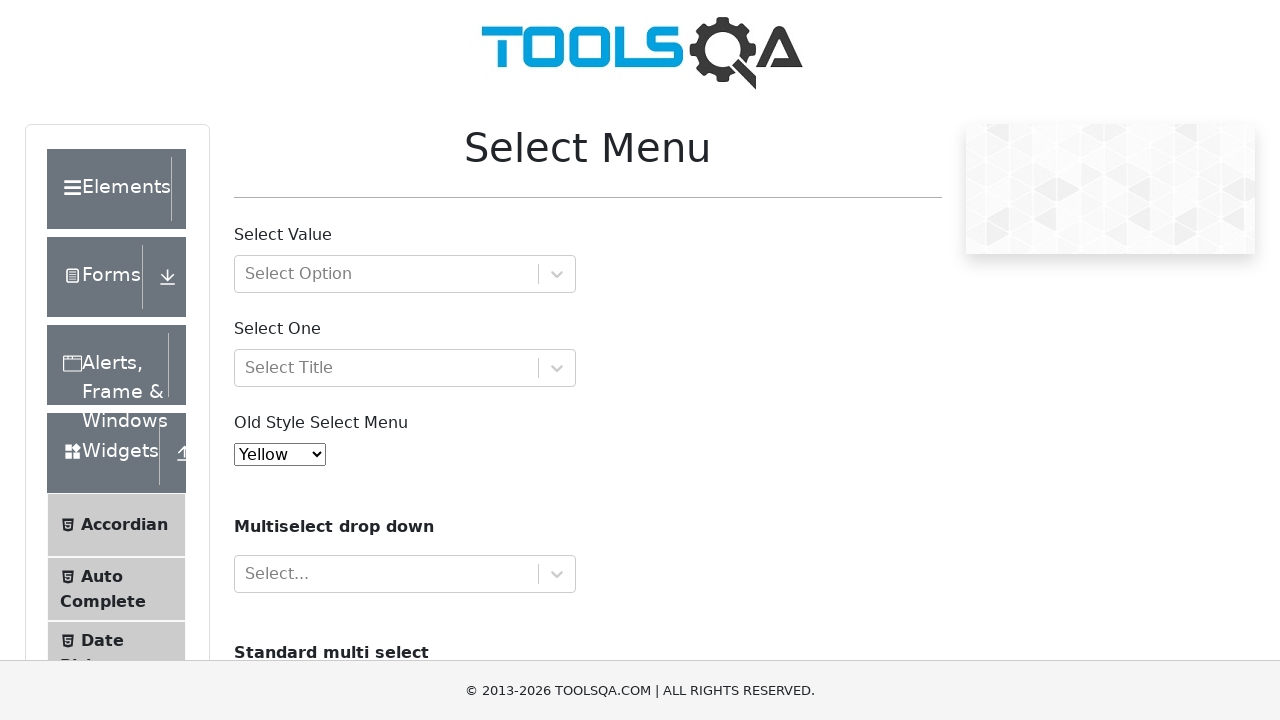

Validated Yellow is selected
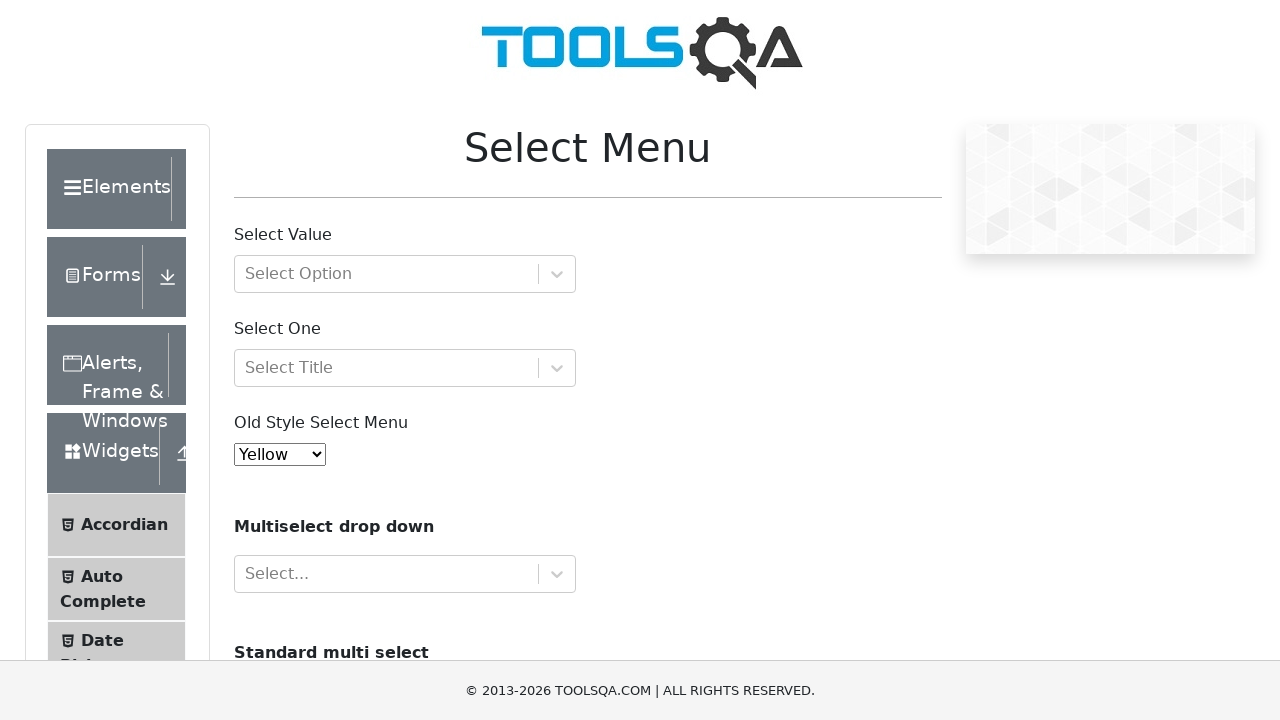

Selected Red color by value on select#oldSelectMenu
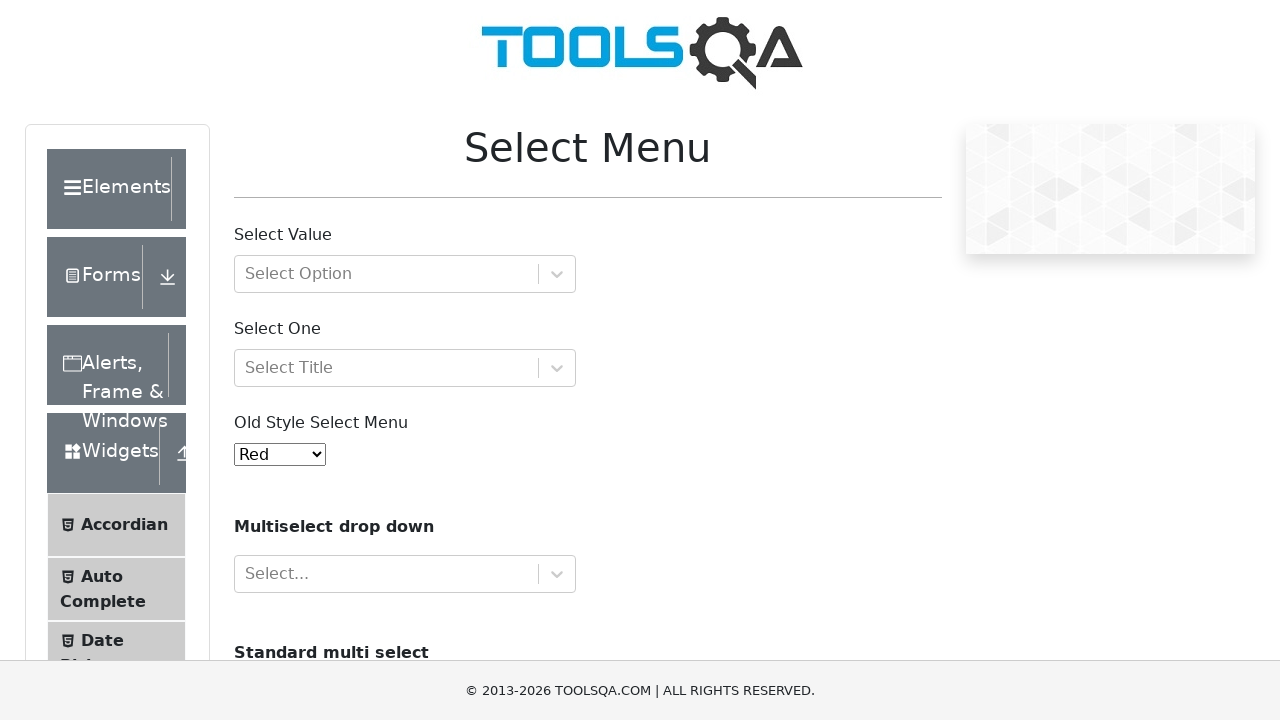

Validated Red is selected
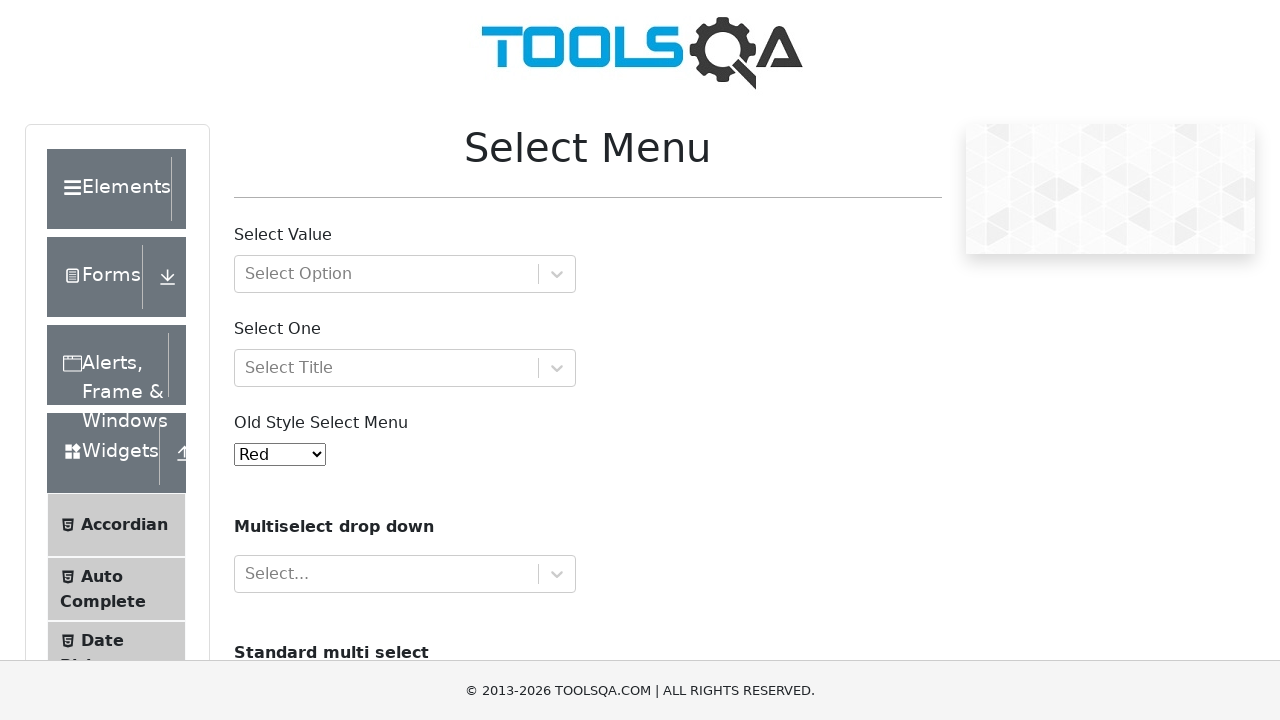

Selected White color by visible text on select#oldSelectMenu
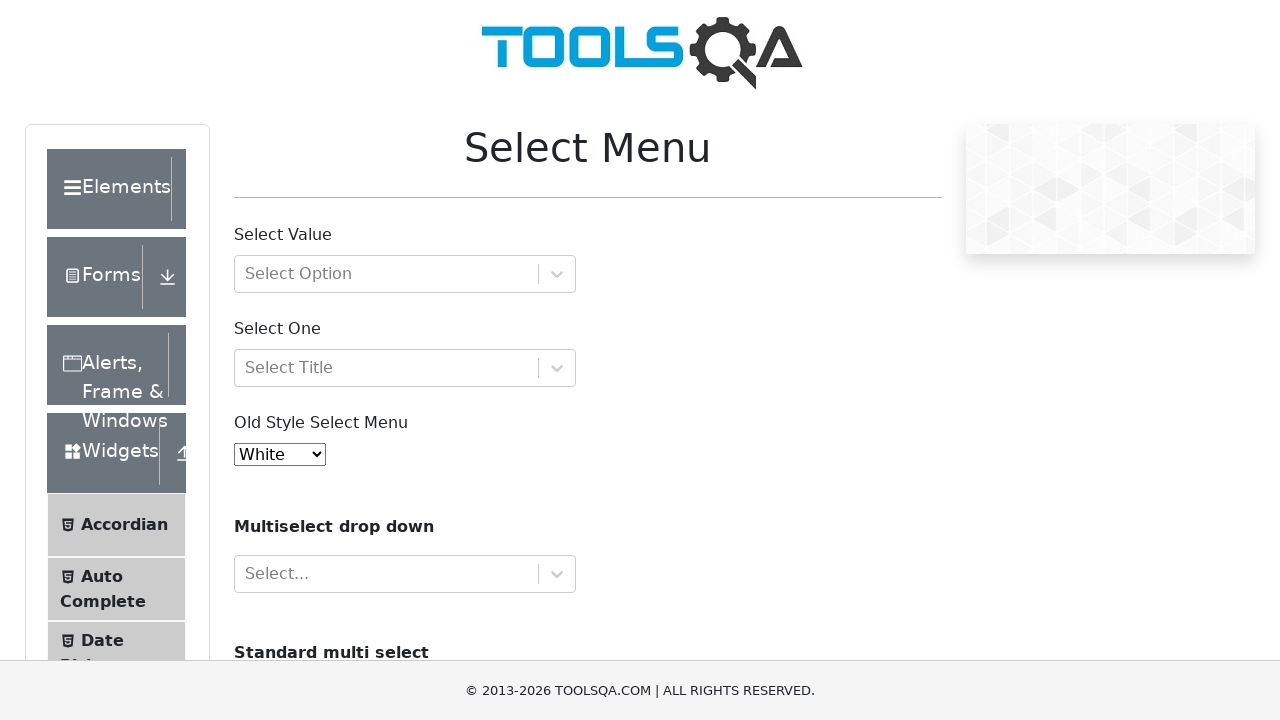

Validated White is selected
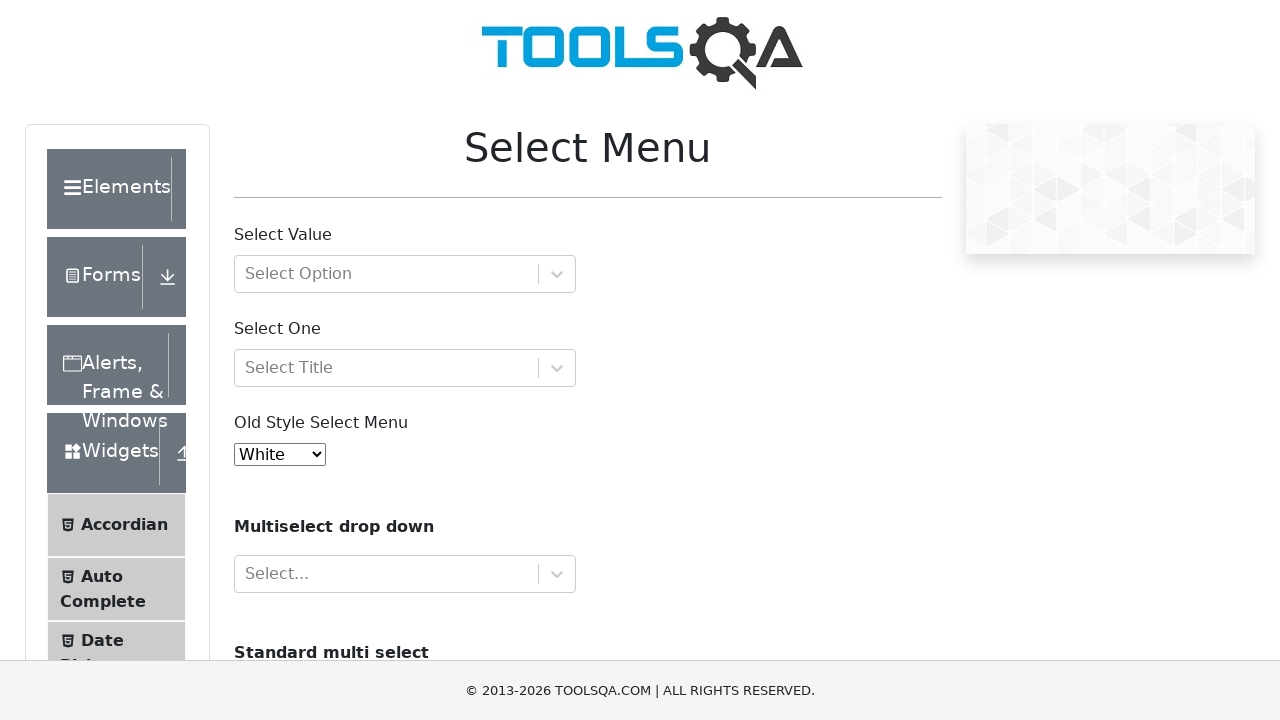

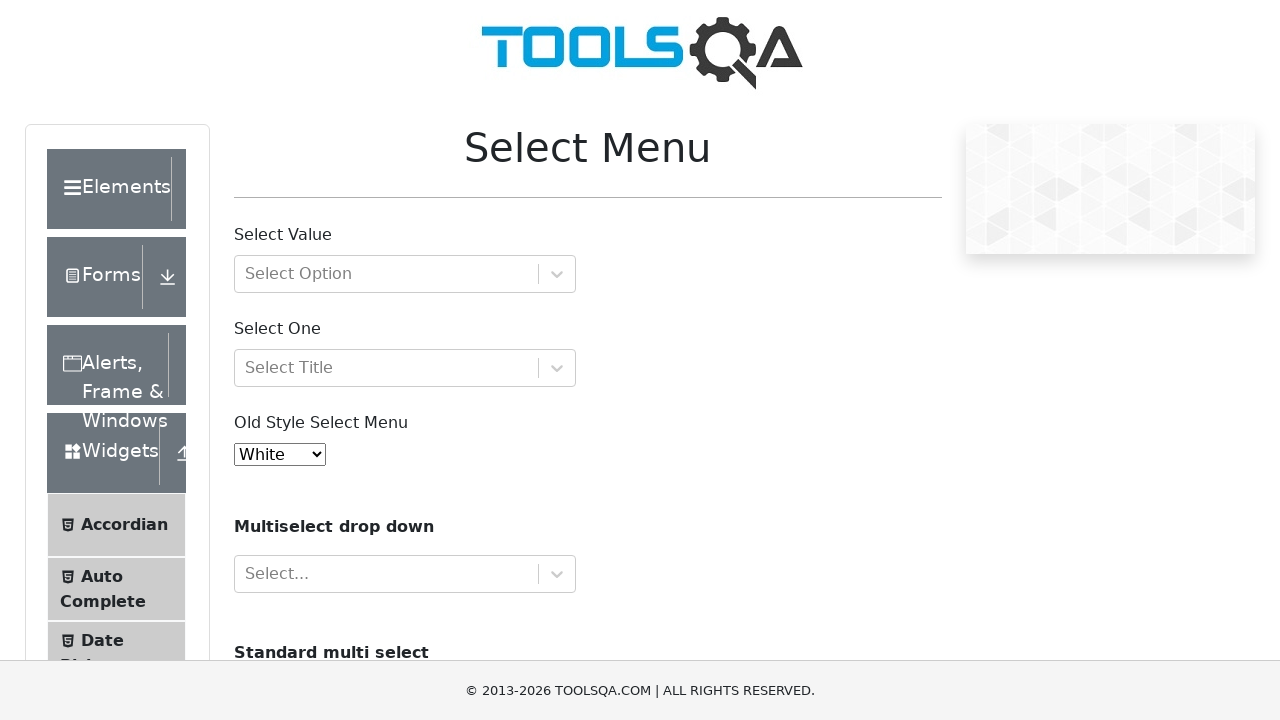